Tests the Add Element button by double-clicking it and verifying that two Delete buttons are created and displayed.

Starting URL: http://the-internet.herokuapp.com/add_remove_elements/

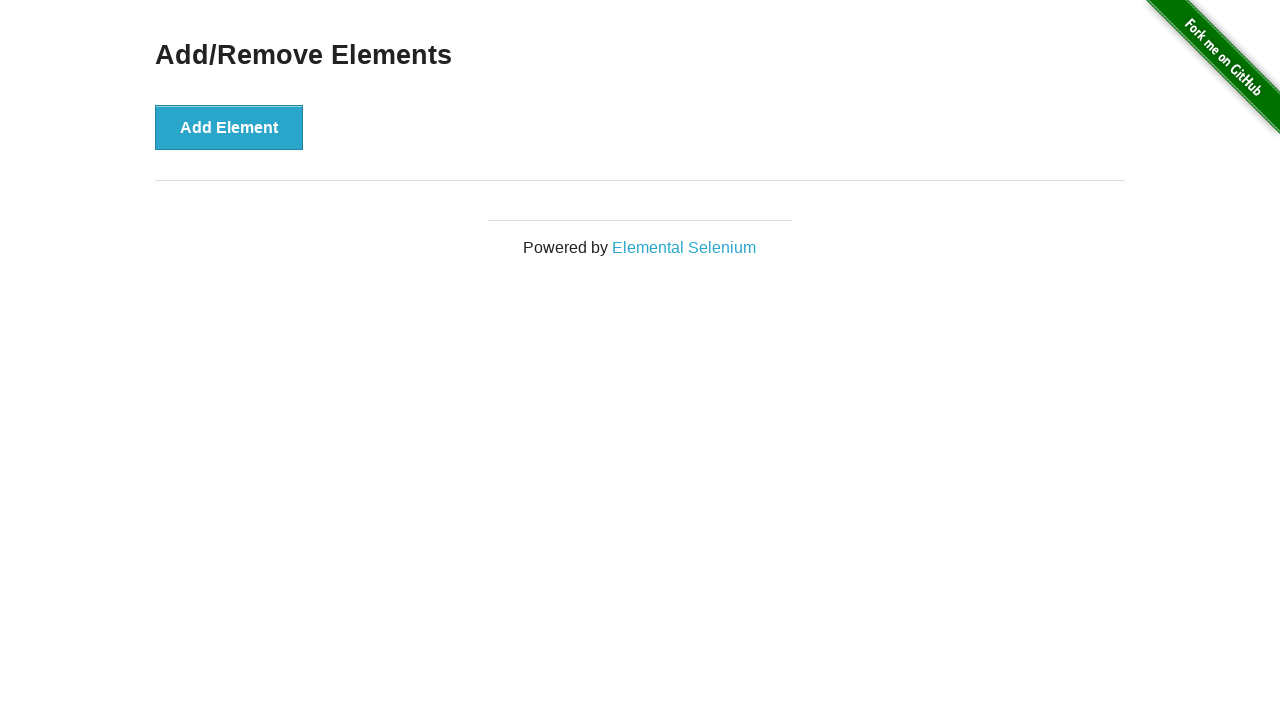

Double-clicked the Add Element button at (229, 127) on xpath=//button[text()='Add Element']
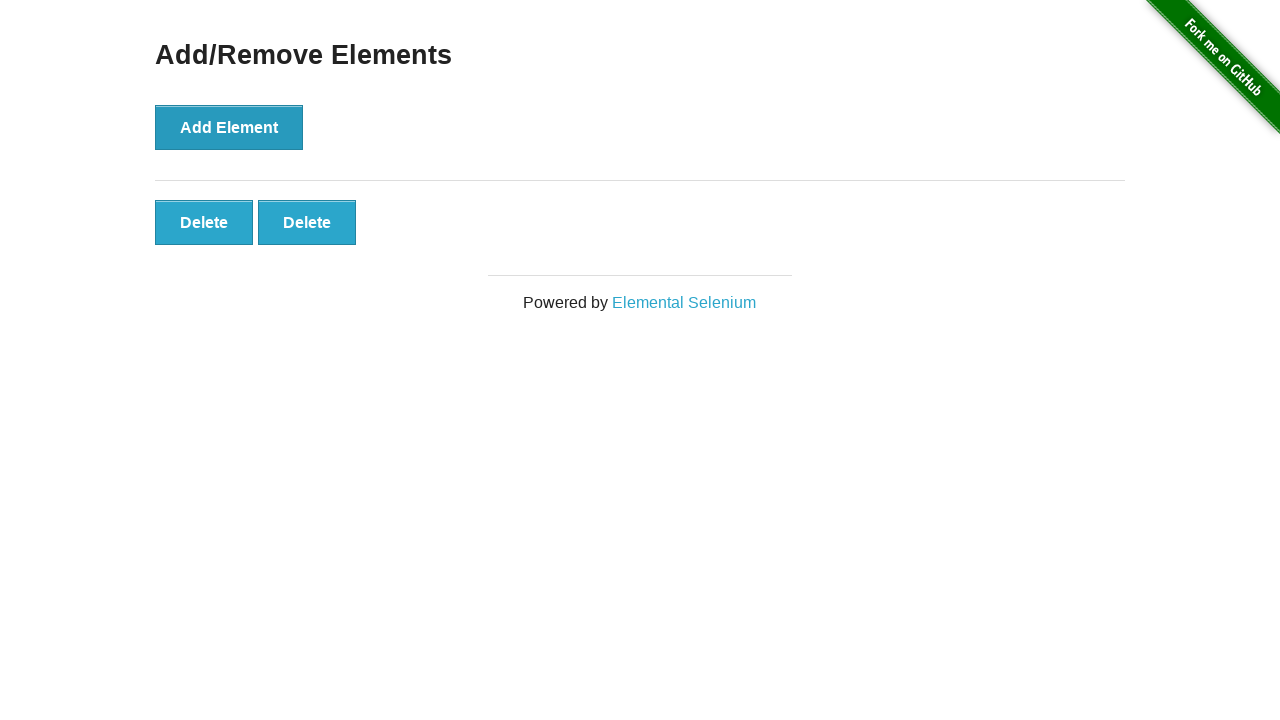

Verified that 2 Delete buttons were created
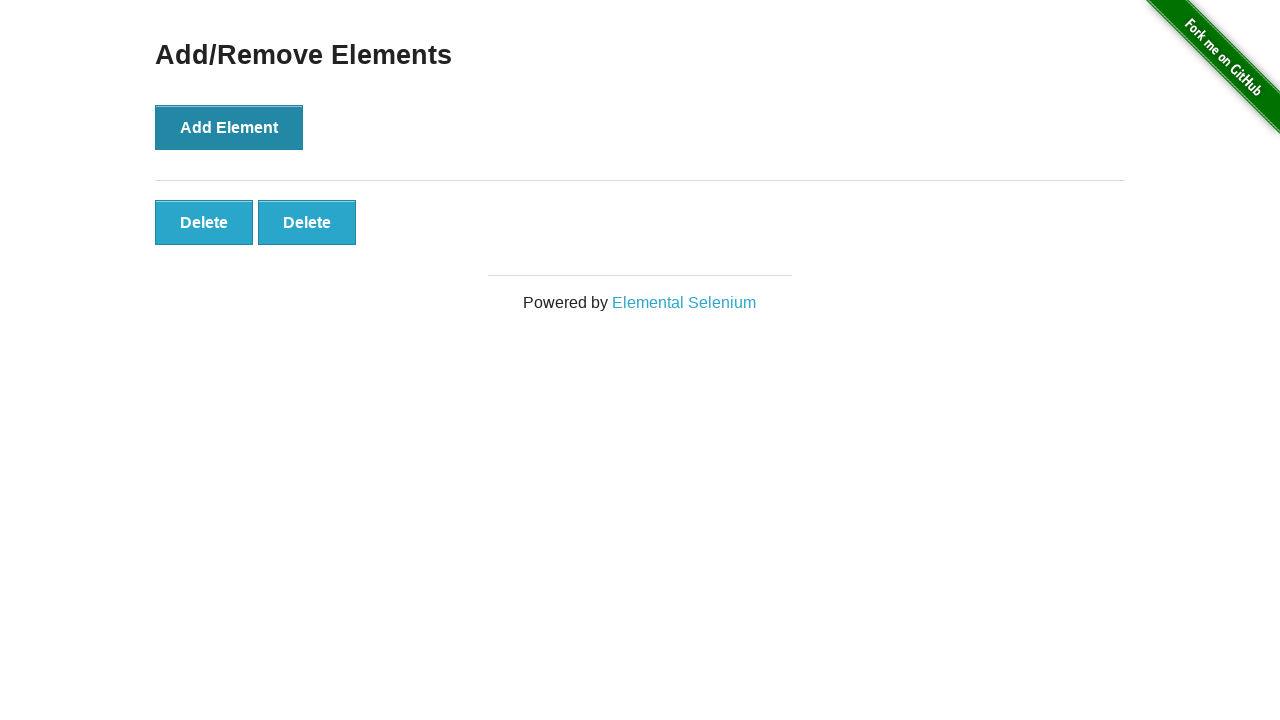

Verified first Delete button is visible
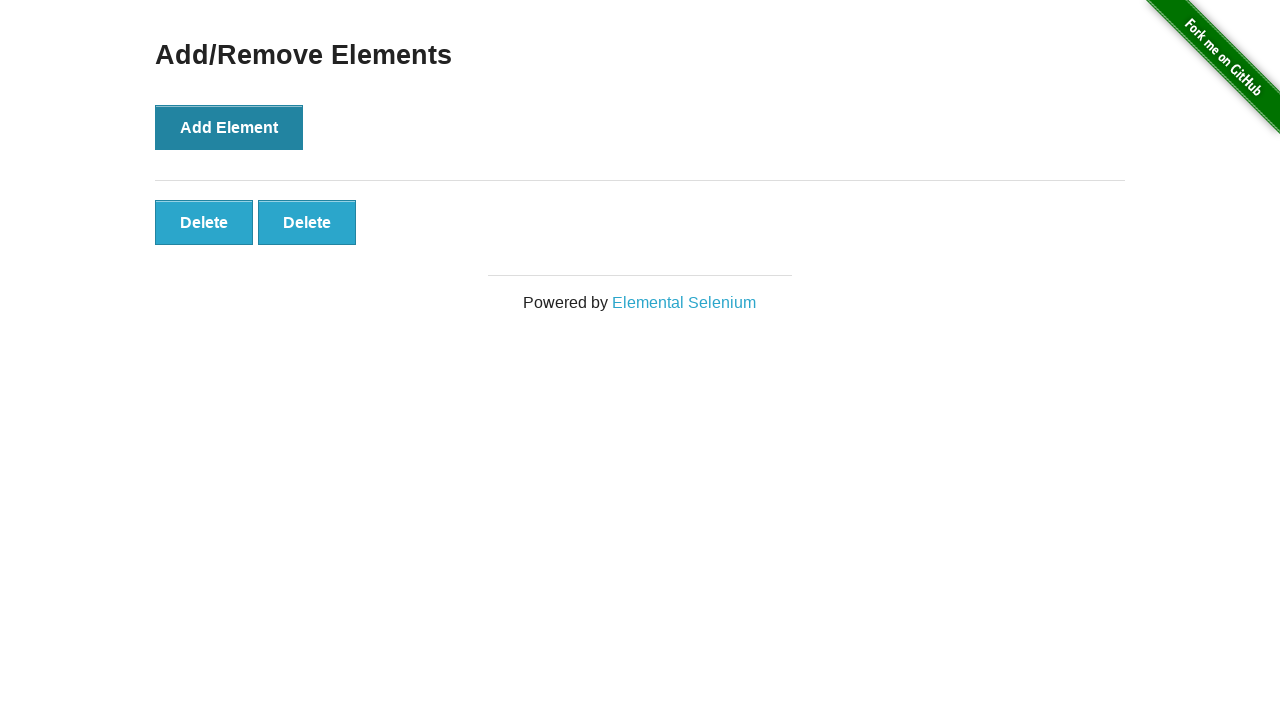

Verified second Delete button is visible
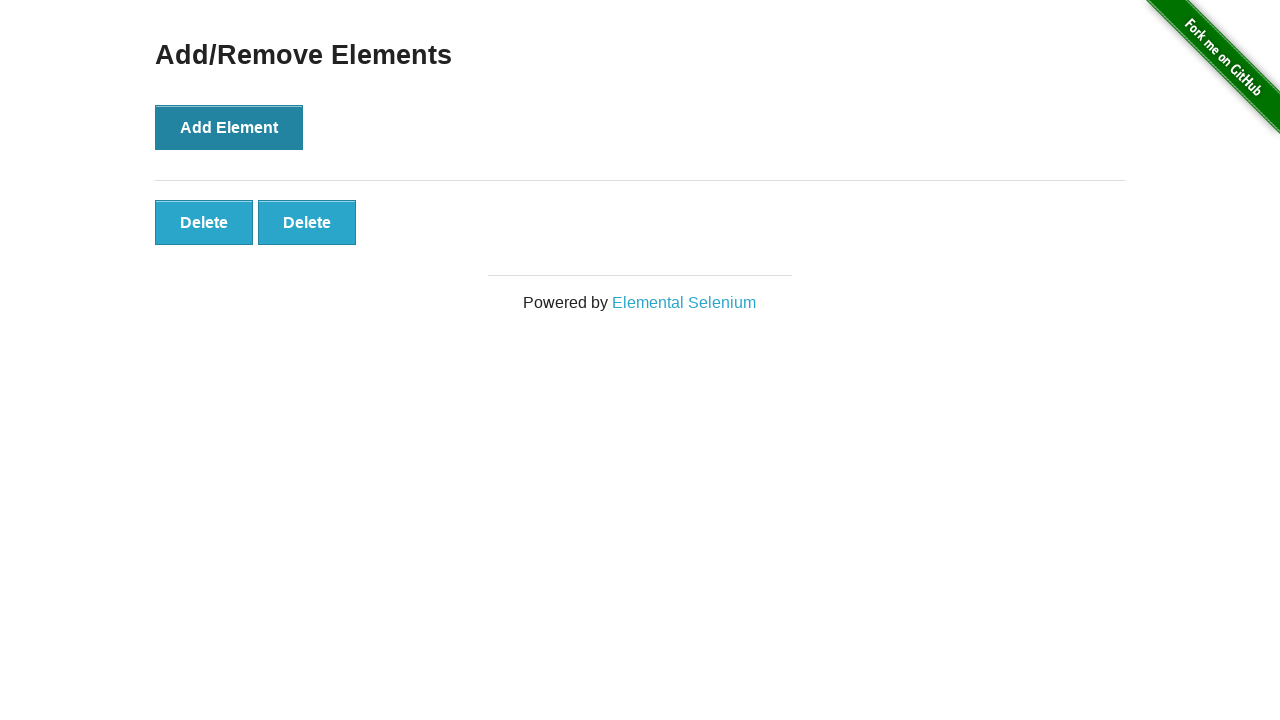

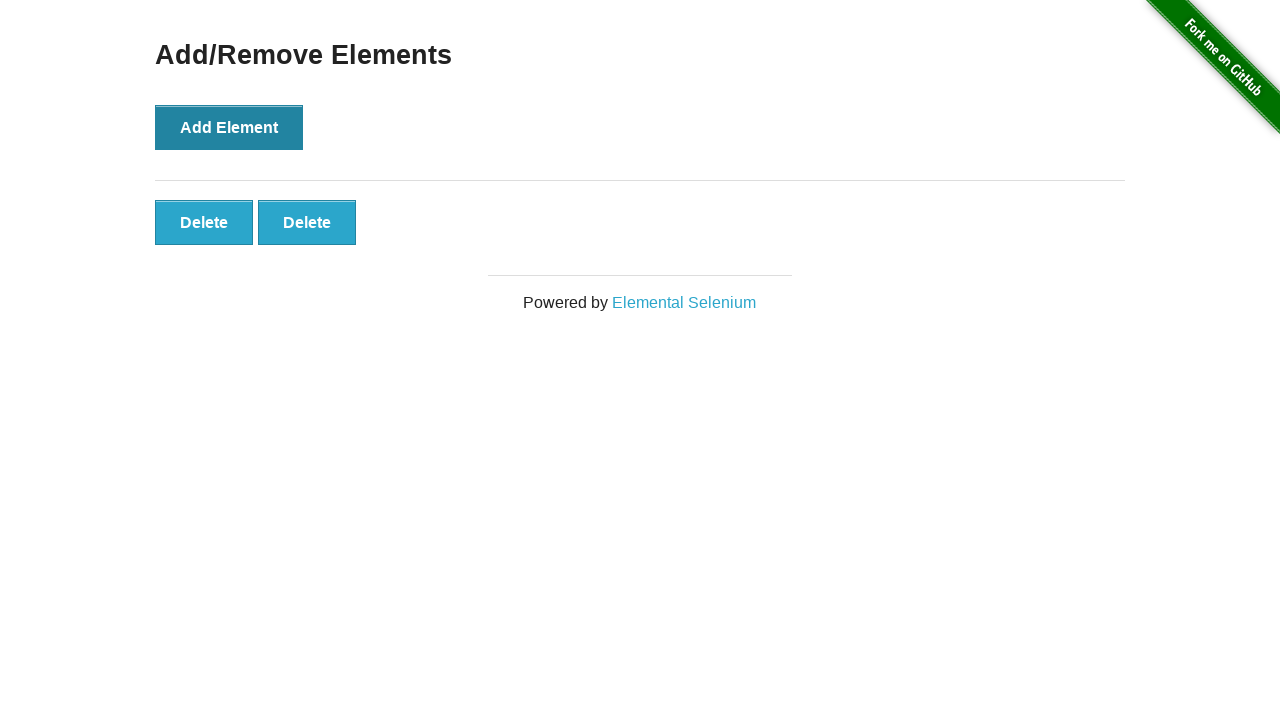